Tests dropdown select functionality by selecting an option by index and iterating through all available options

Starting URL: https://sahitest.com/demo/selectTest.htm

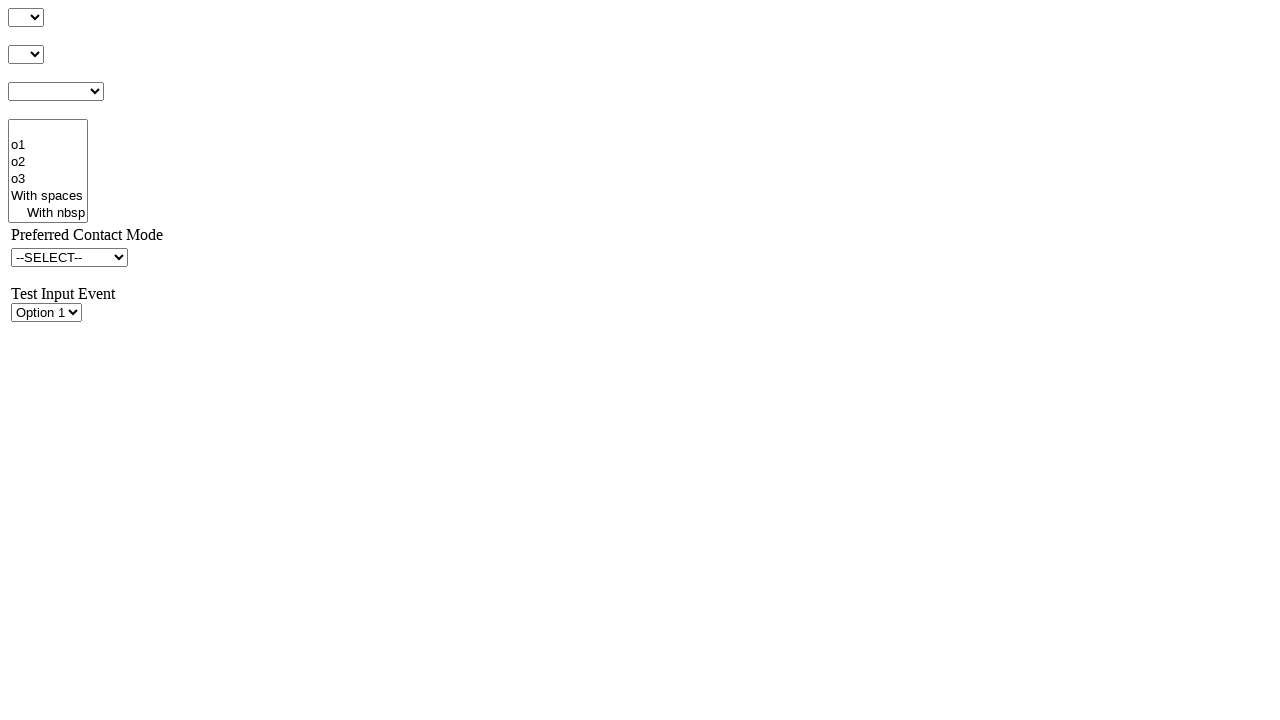

Selected first option (index 0) from dropdown on #testInputEvent
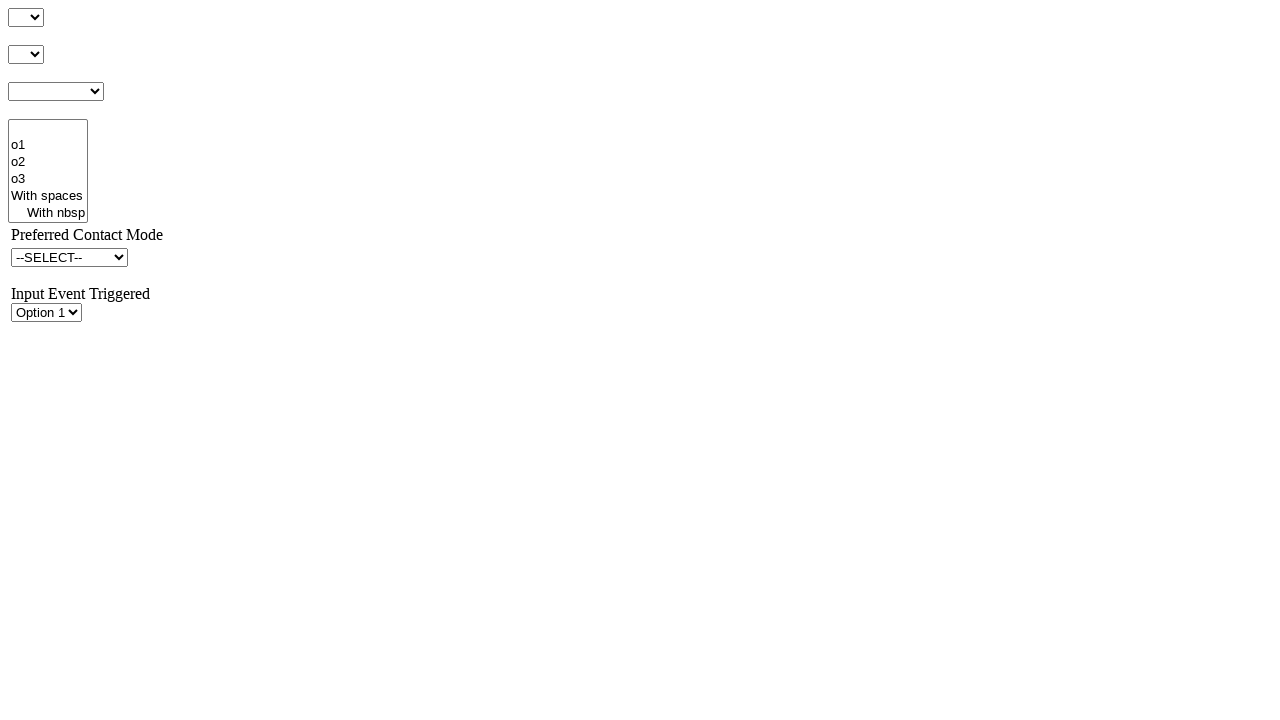

Retrieved all options from dropdown
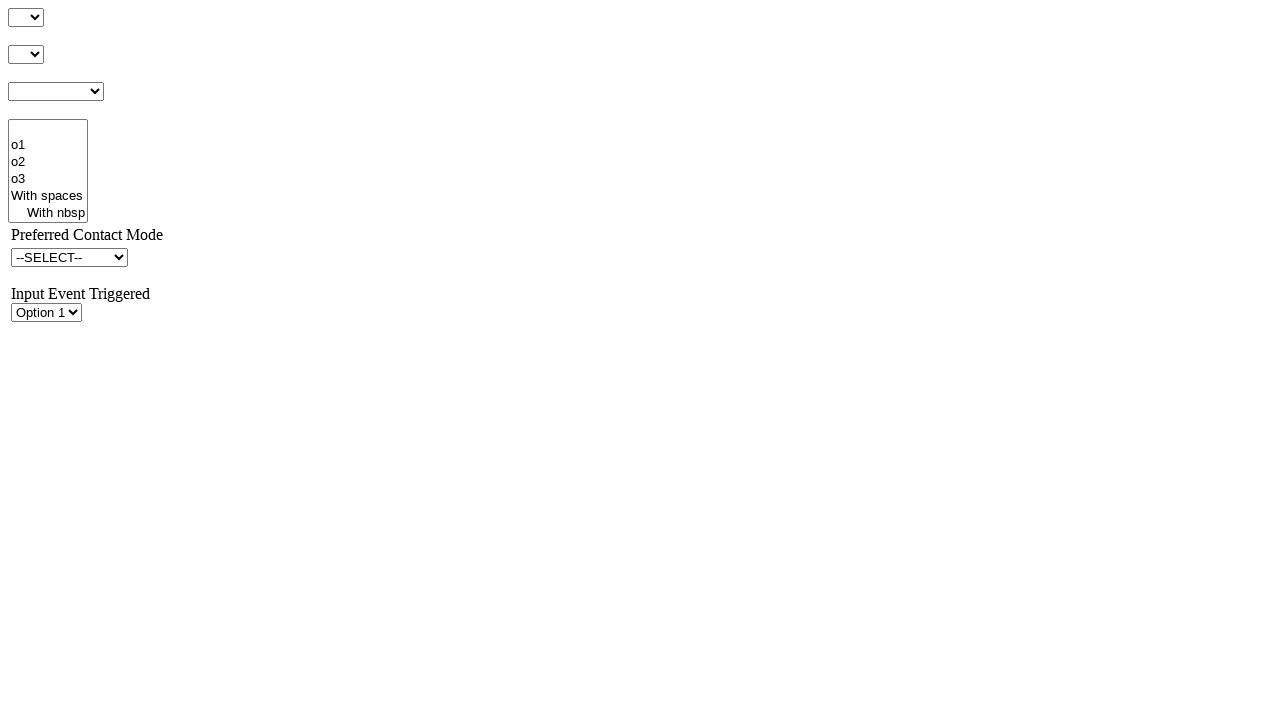

Retrieved option text: Option 1
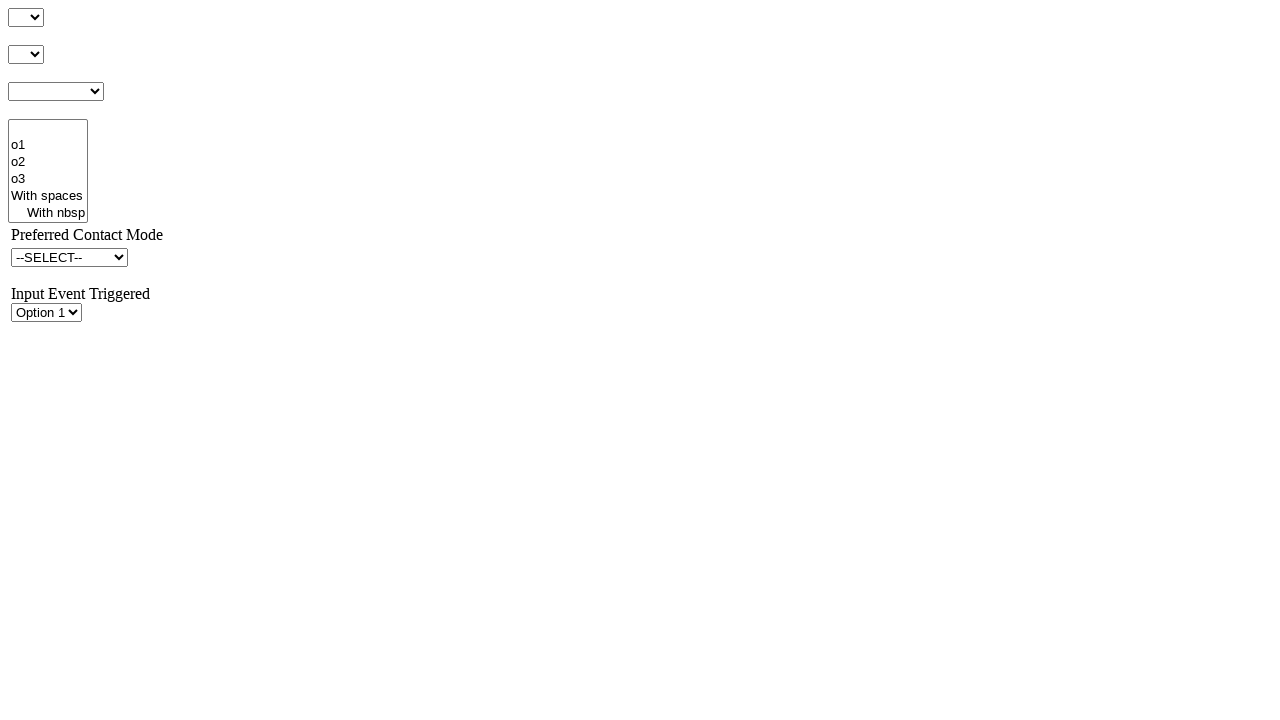

Retrieved option text: Option 2
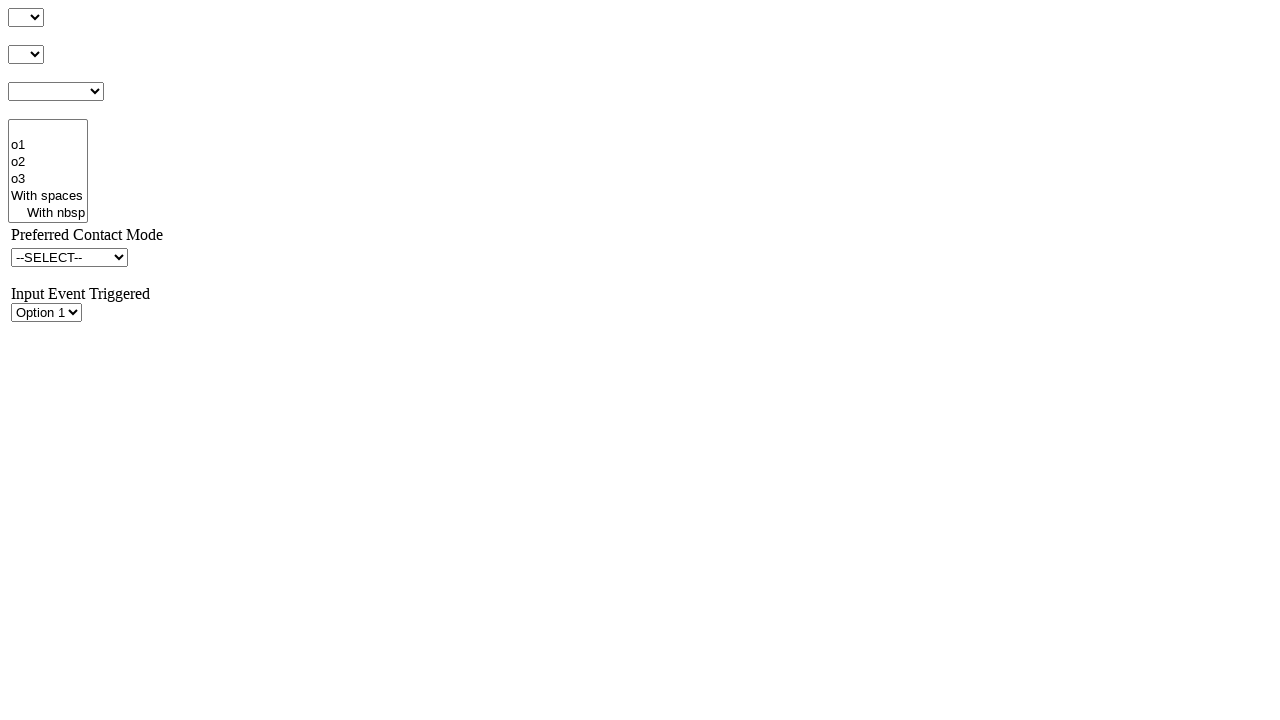

Retrieved option text: Option 3
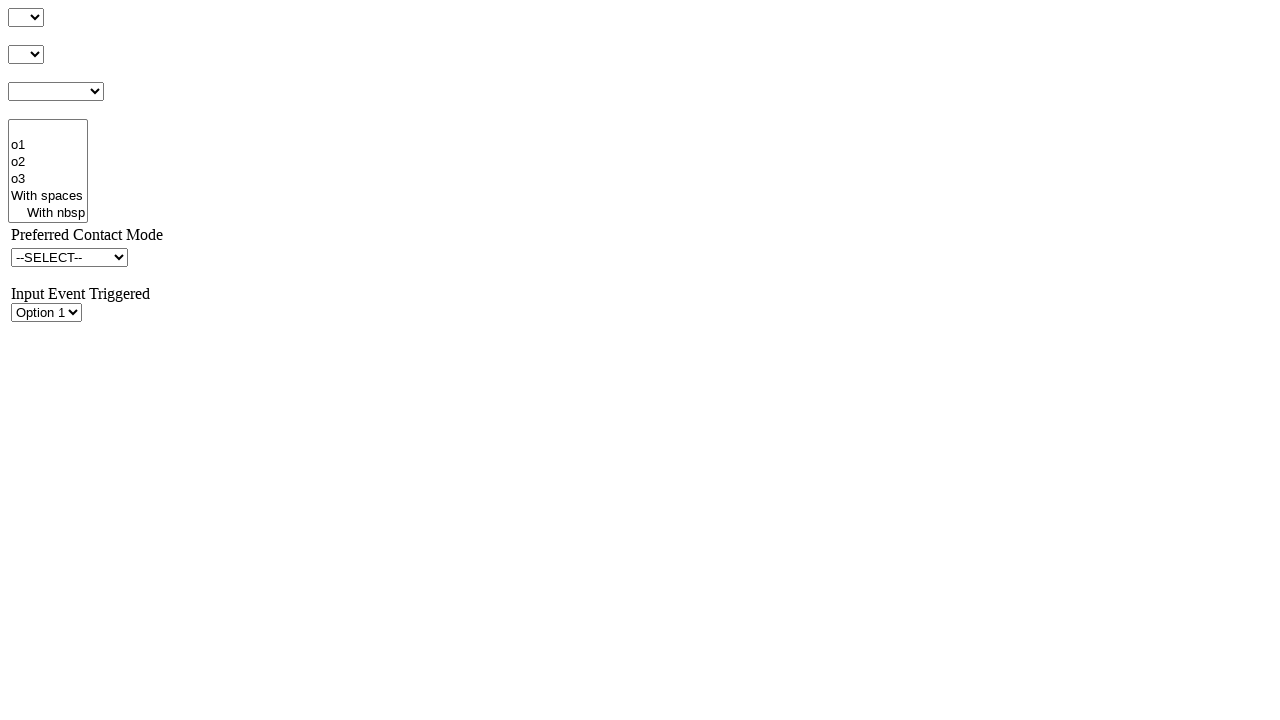

Retrieved option text: Option 4
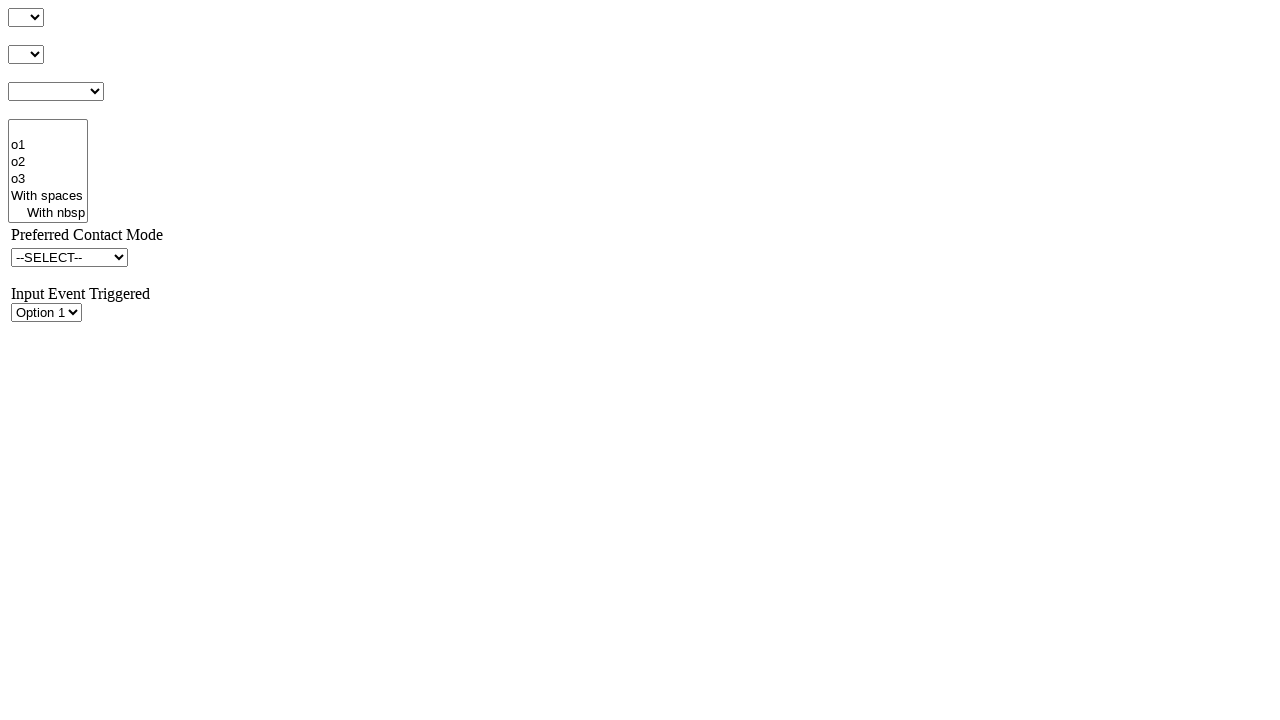

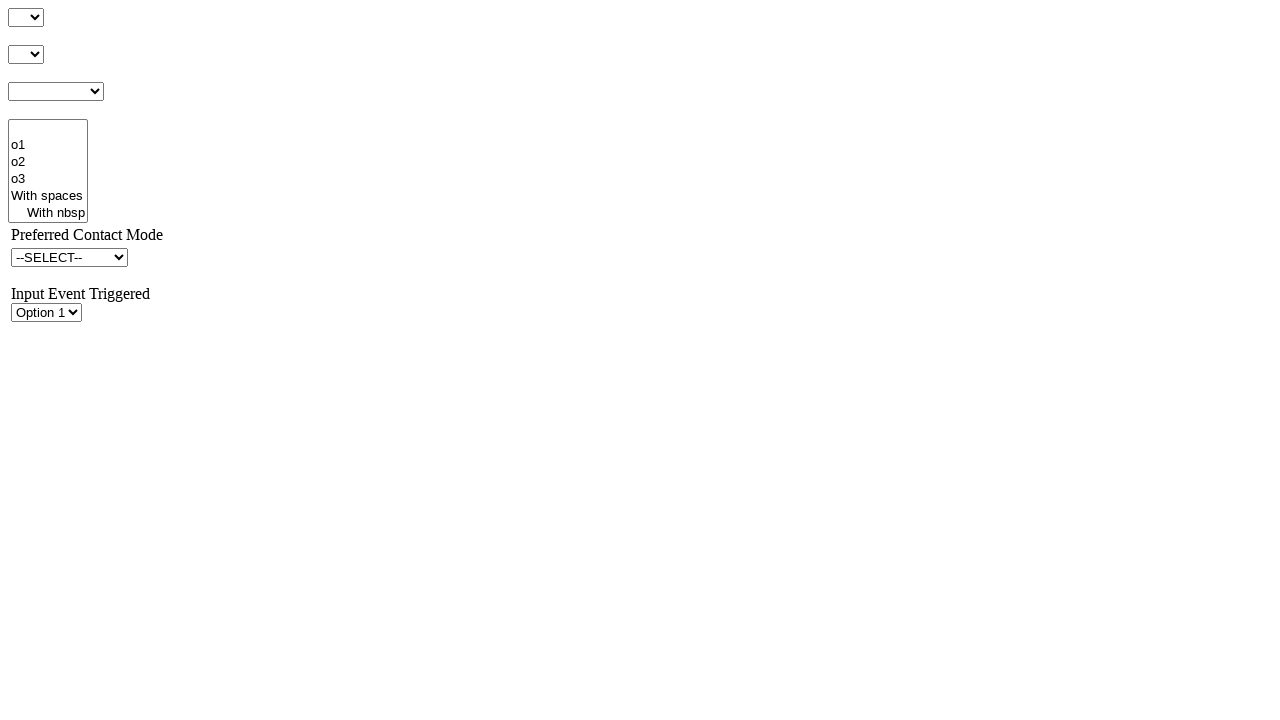